Navigates through a paginated table by clicking the next page button multiple times to verify pagination functionality works correctly

Starting URL: https://rori4.github.io/selenium-practice/#/pages/tables/smart-table

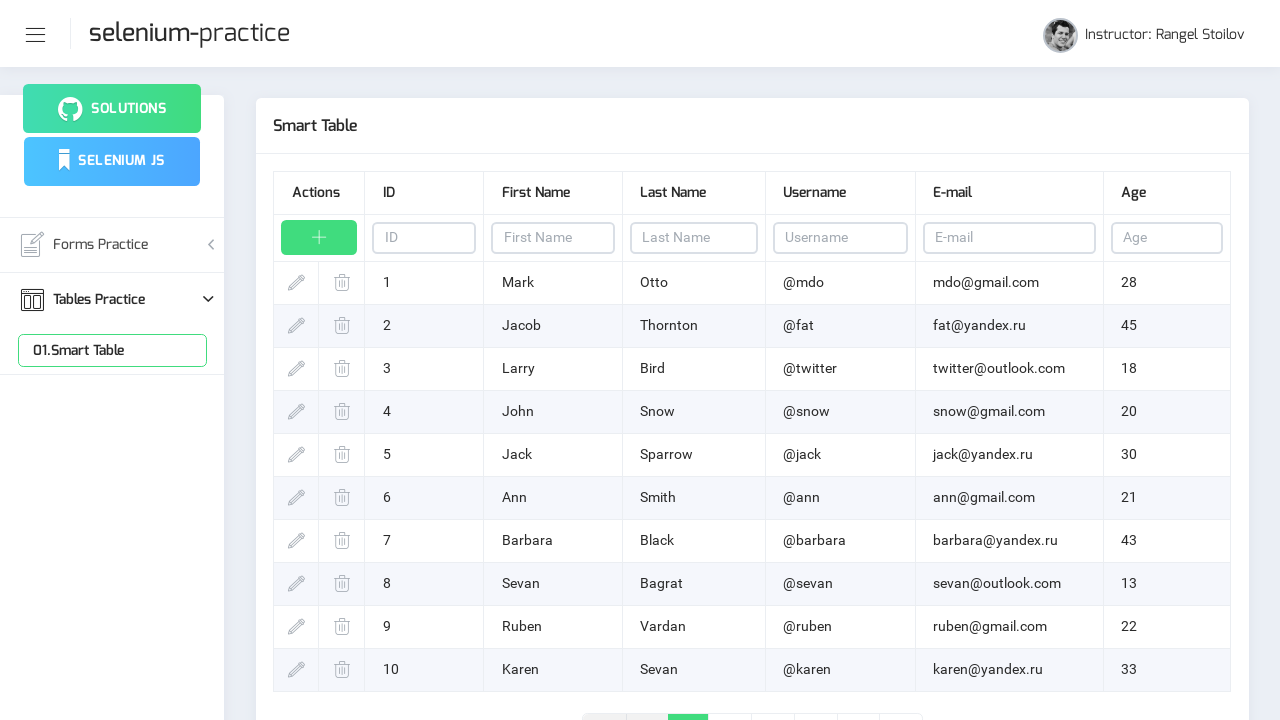

Waited for table rows to load on initial page
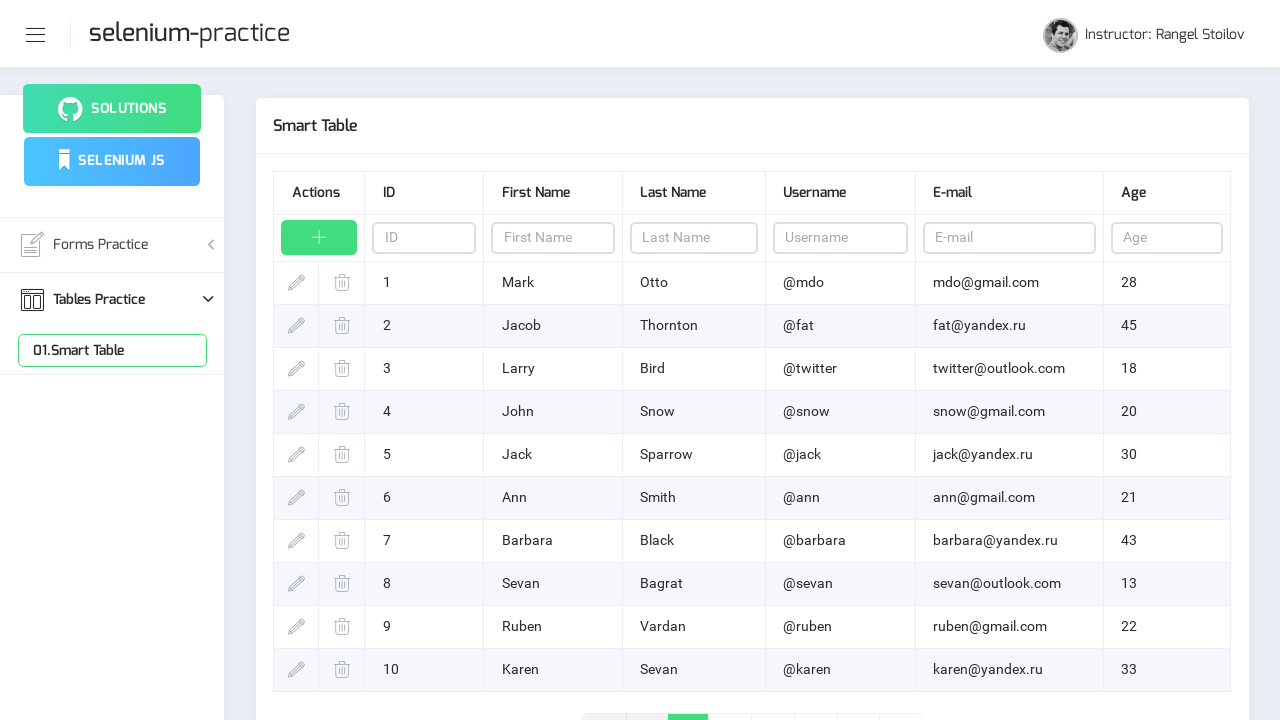

Verified table rows are visible on page 1
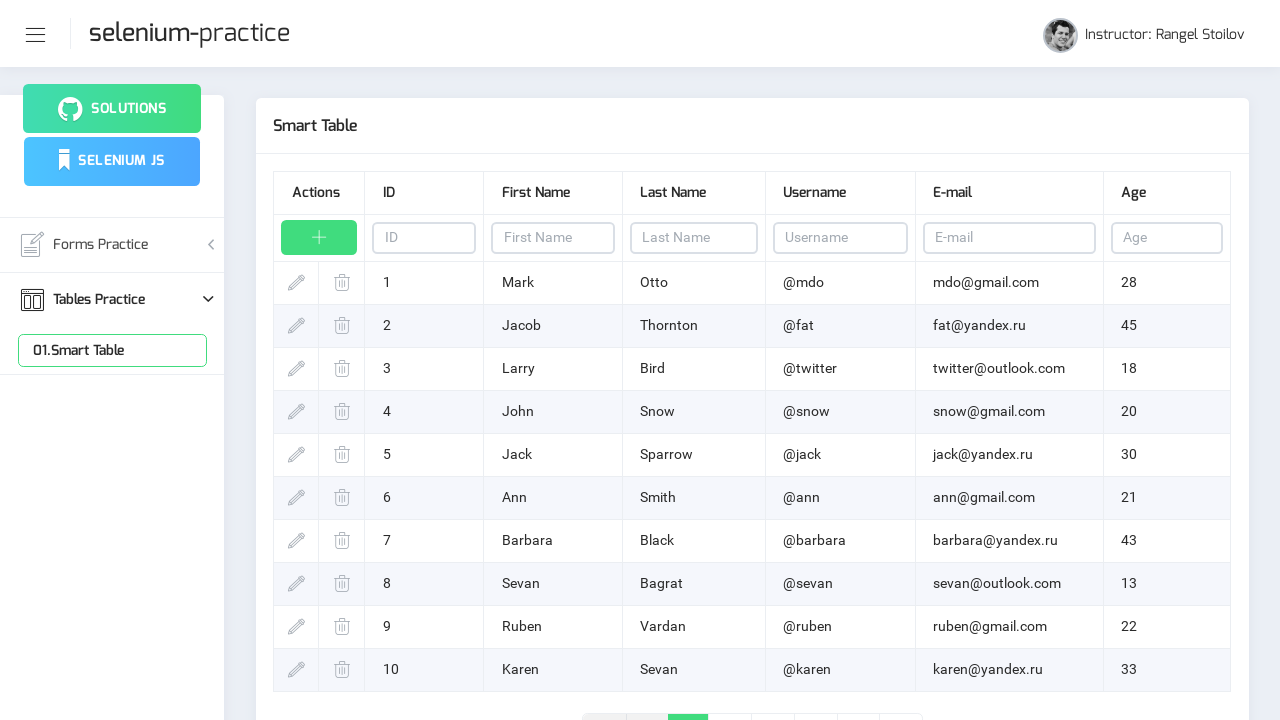

Clicked next page button to navigate from page 1 to page 2 at (858, 701) on .page-link-next
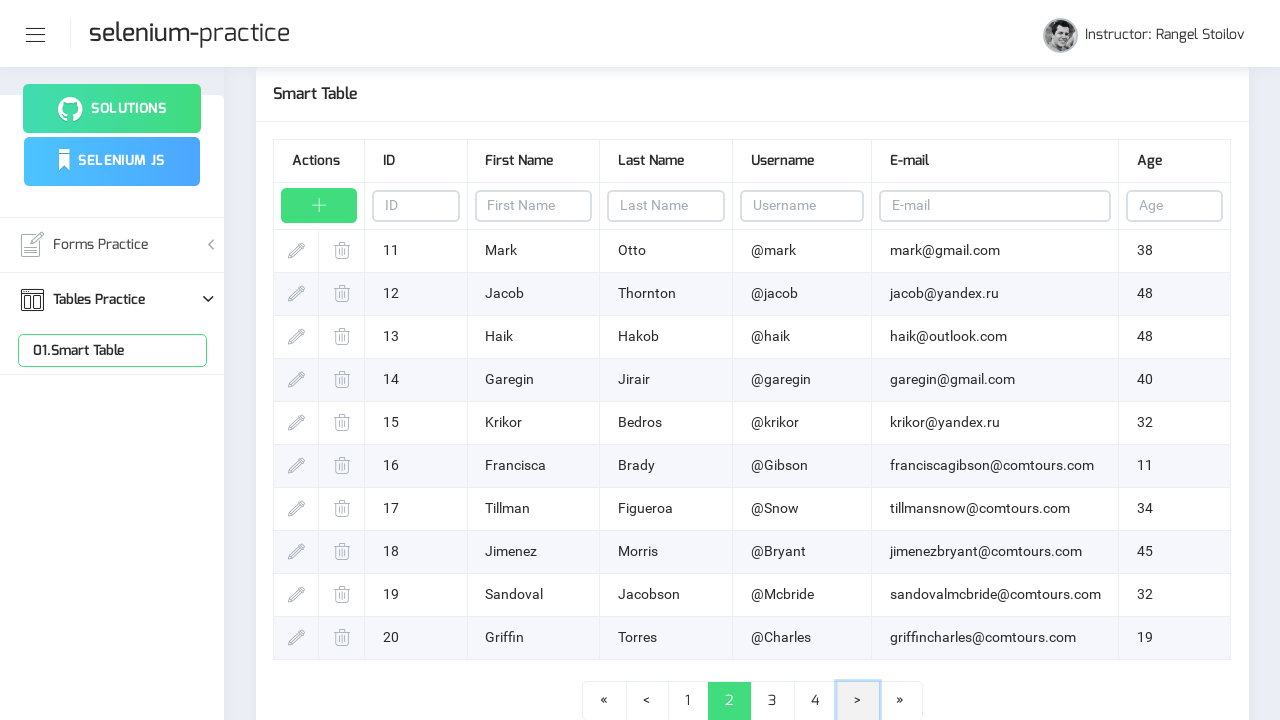

Waited for page transition to complete
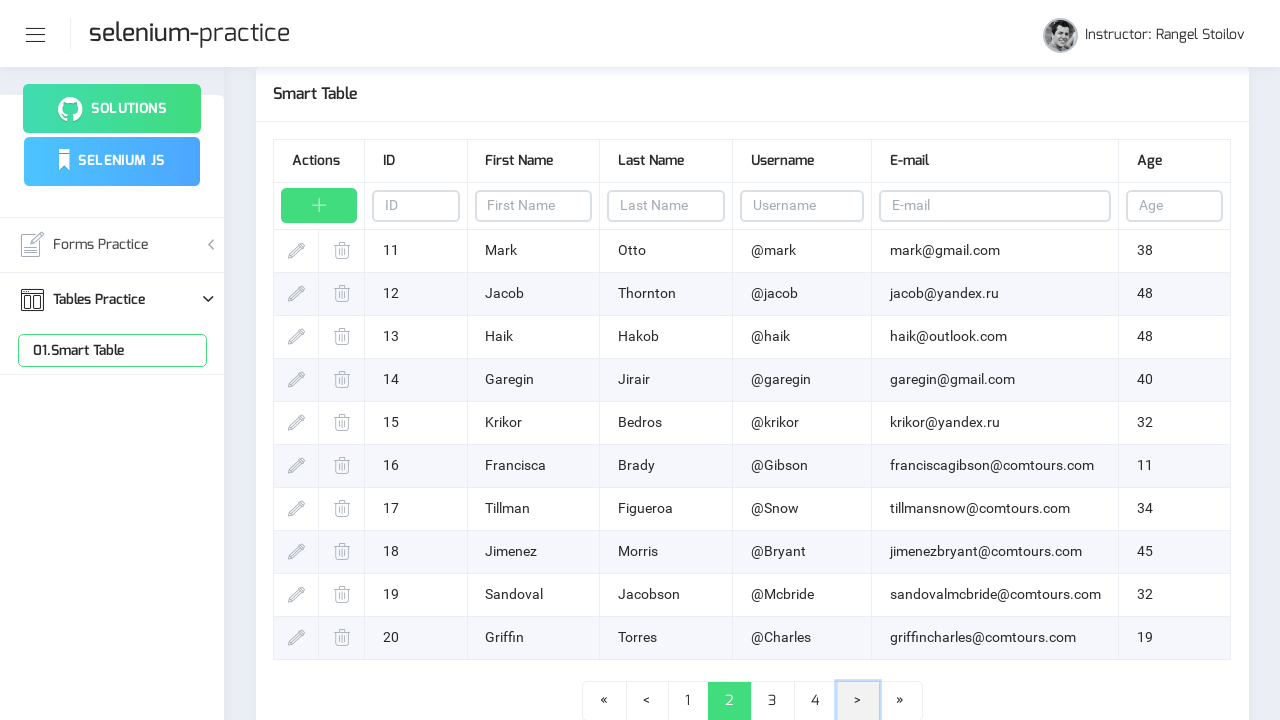

Verified table rows are visible on page 2
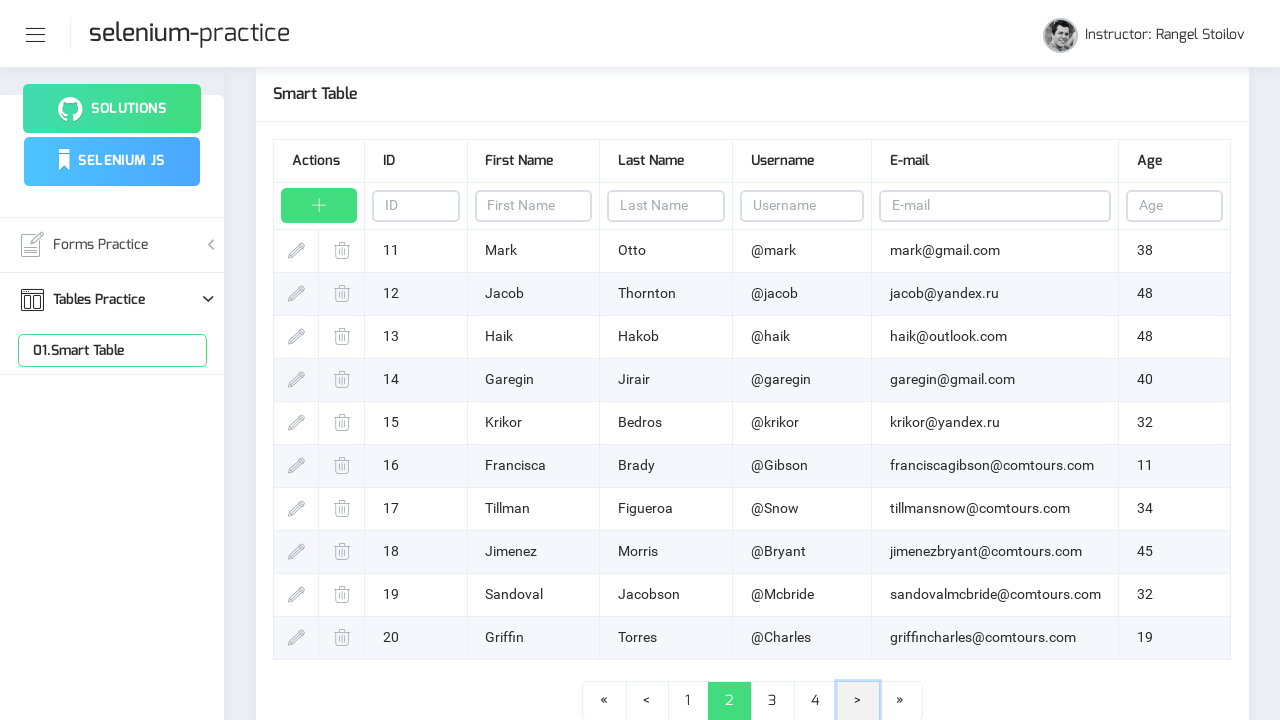

Clicked next page button to navigate from page 2 to page 3 at (858, 701) on .page-link-next
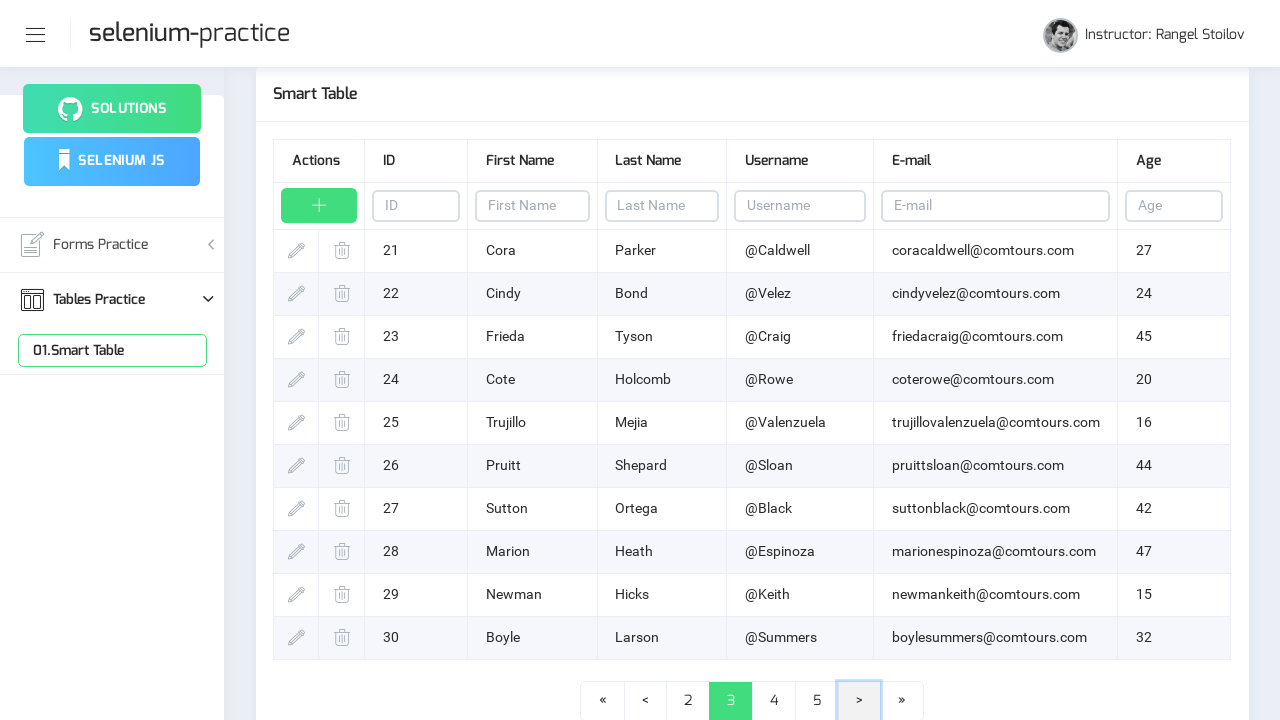

Waited for page transition to complete
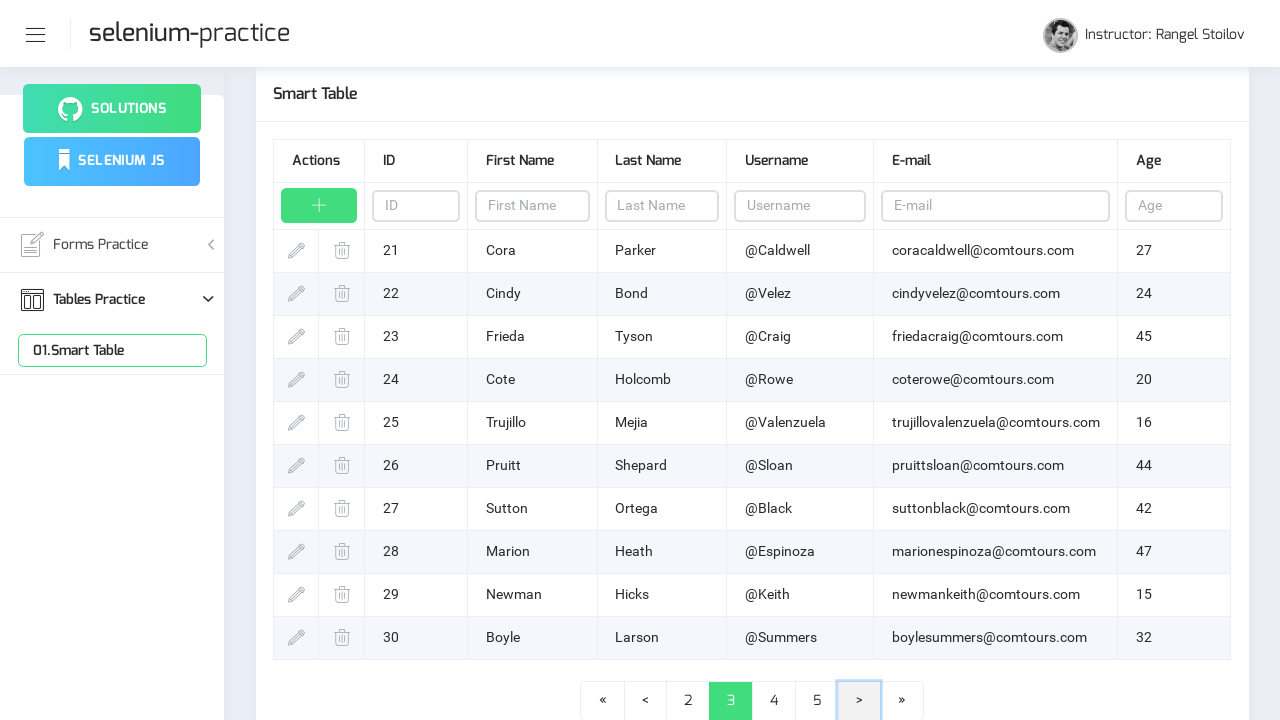

Verified table rows are visible on page 3
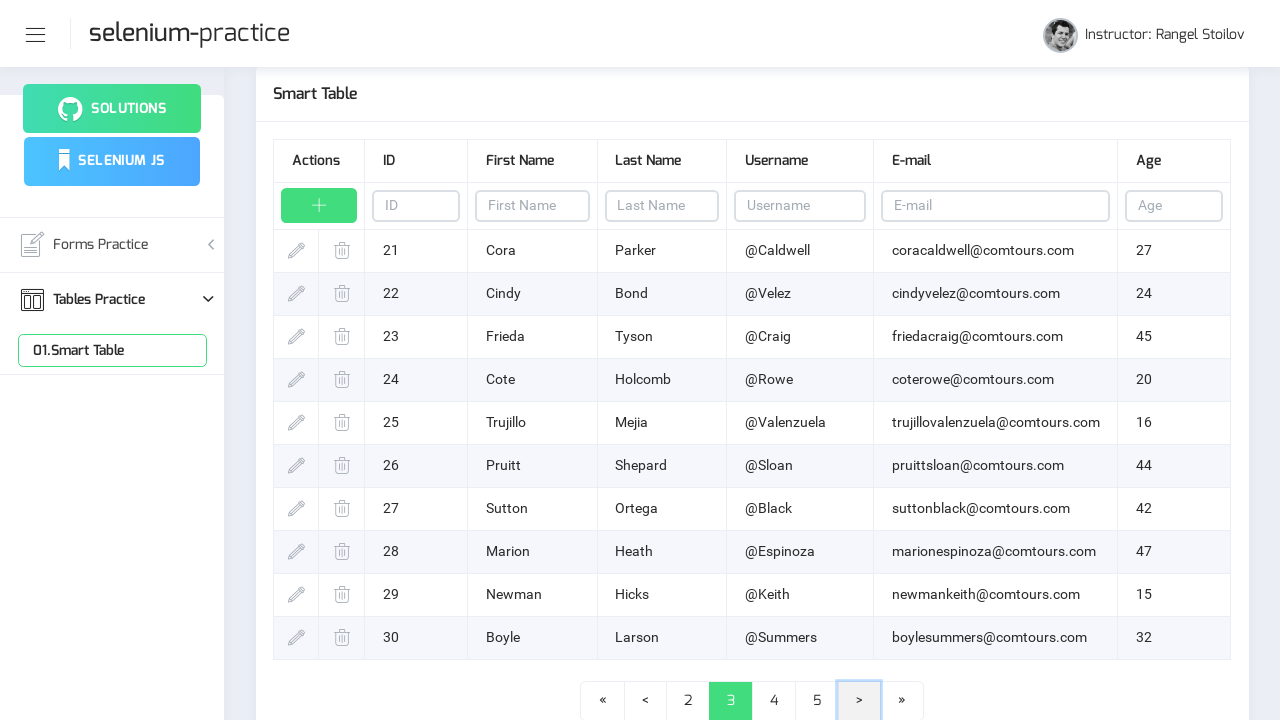

Clicked next page button to navigate from page 3 to page 4 at (859, 701) on .page-link-next
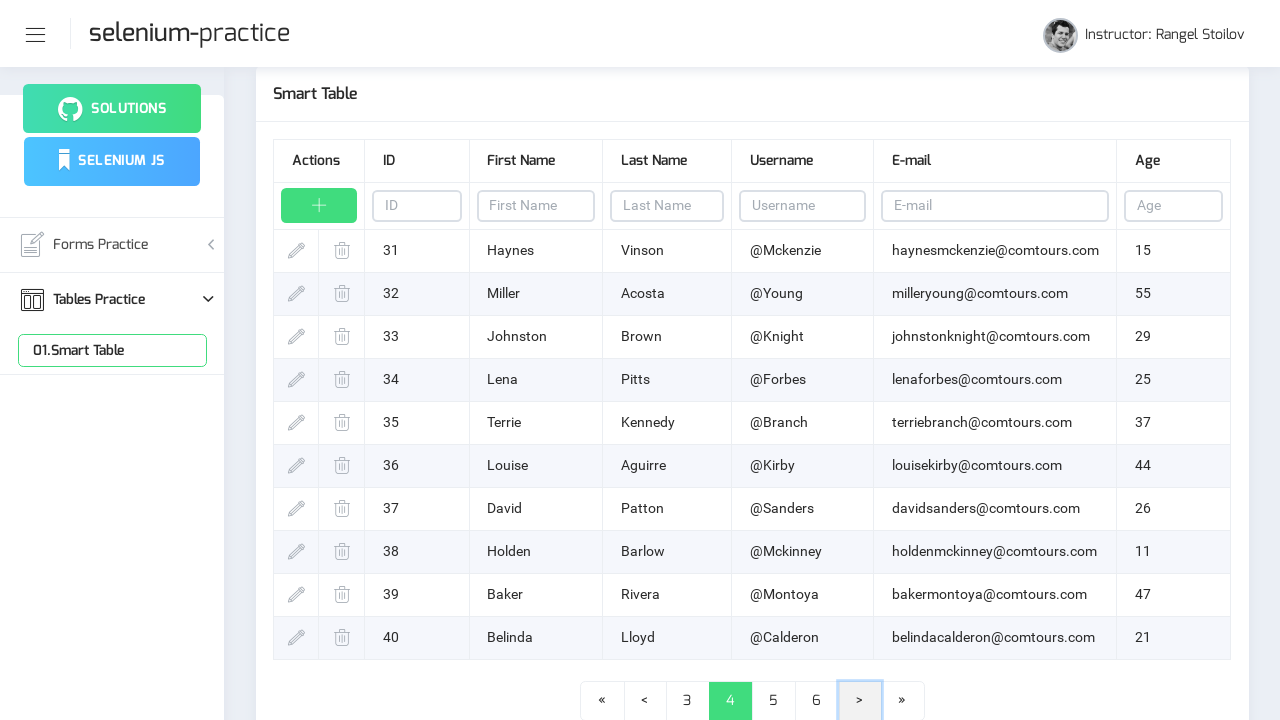

Waited for page transition to complete
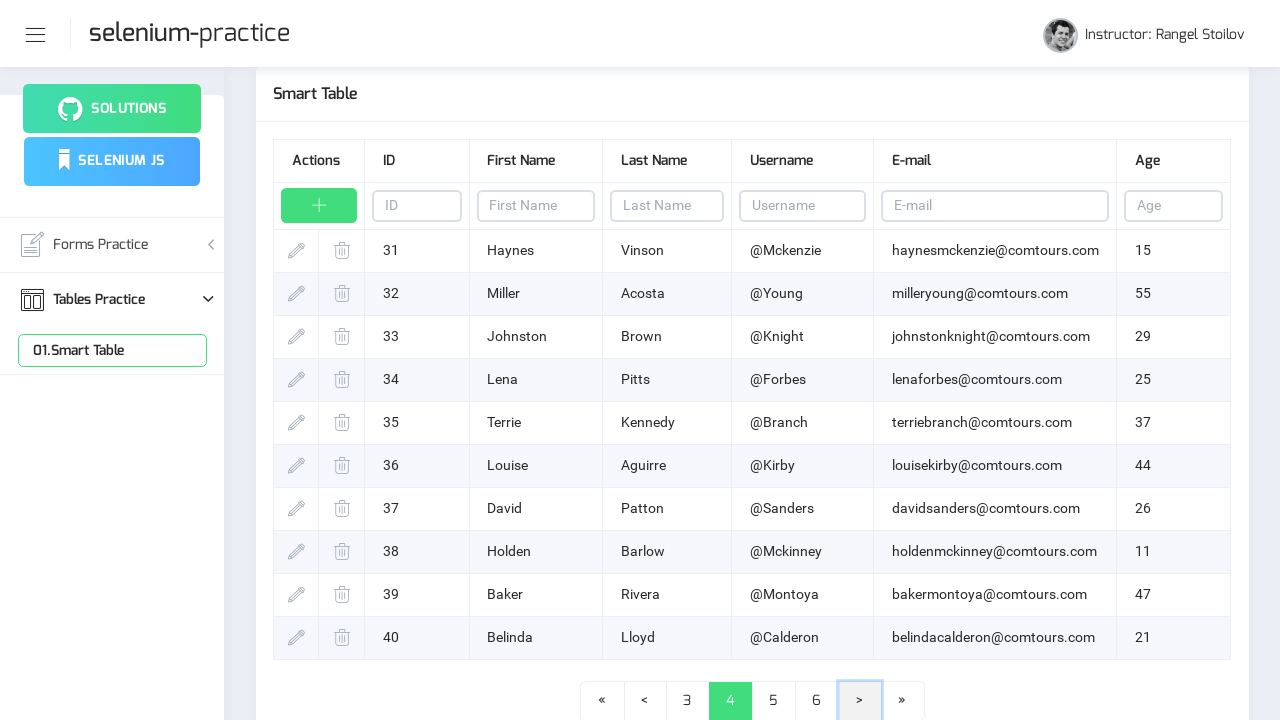

Verified table rows are visible on page 4
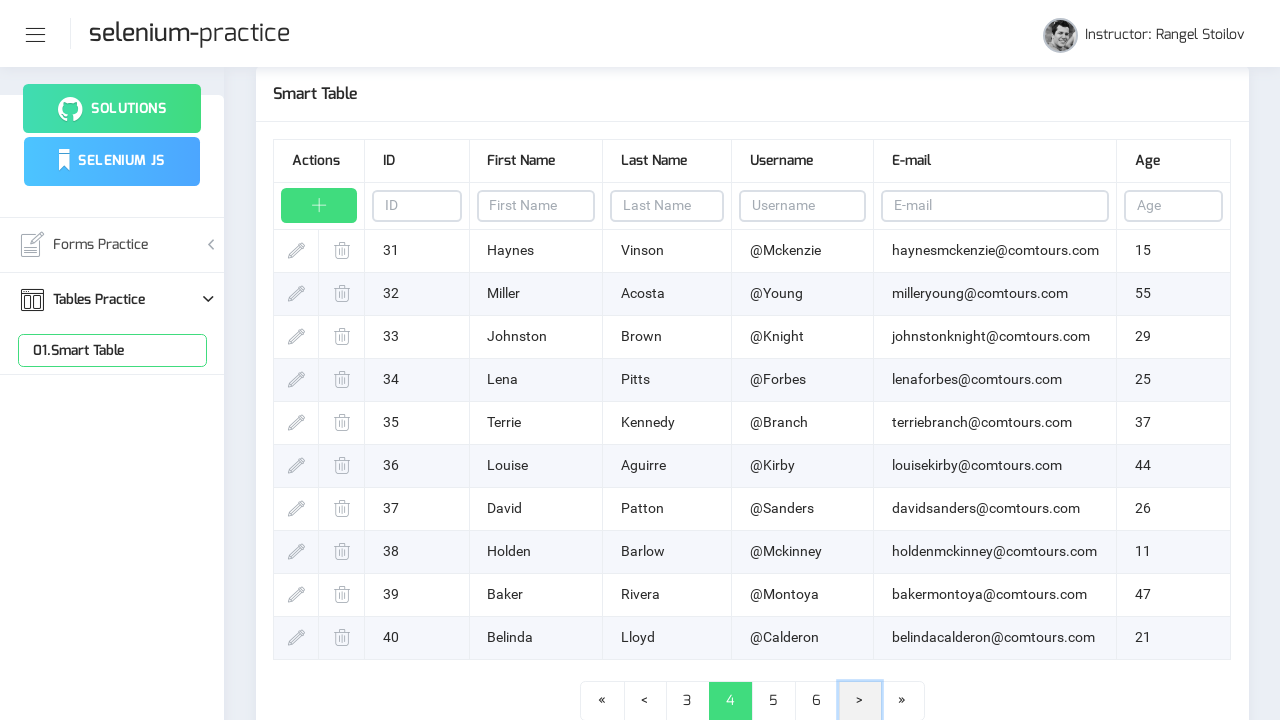

Clicked next page button to navigate from page 4 to page 5 at (860, 701) on .page-link-next
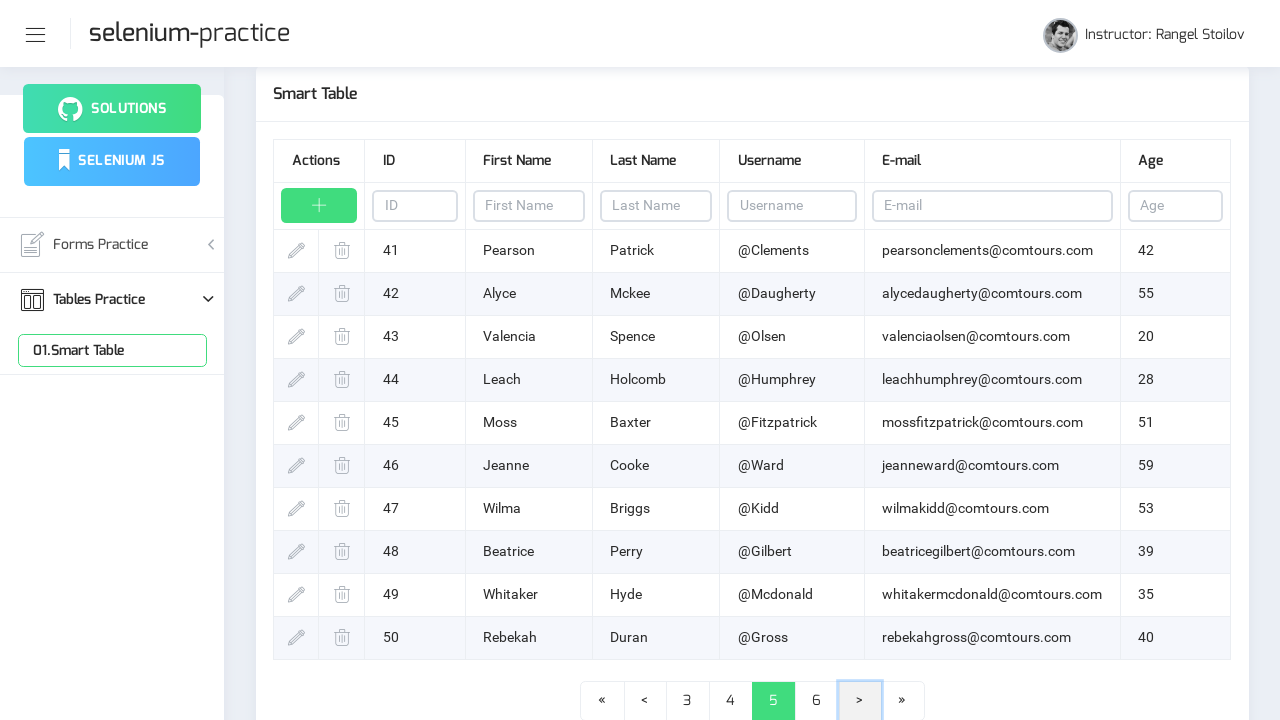

Waited for page transition to complete
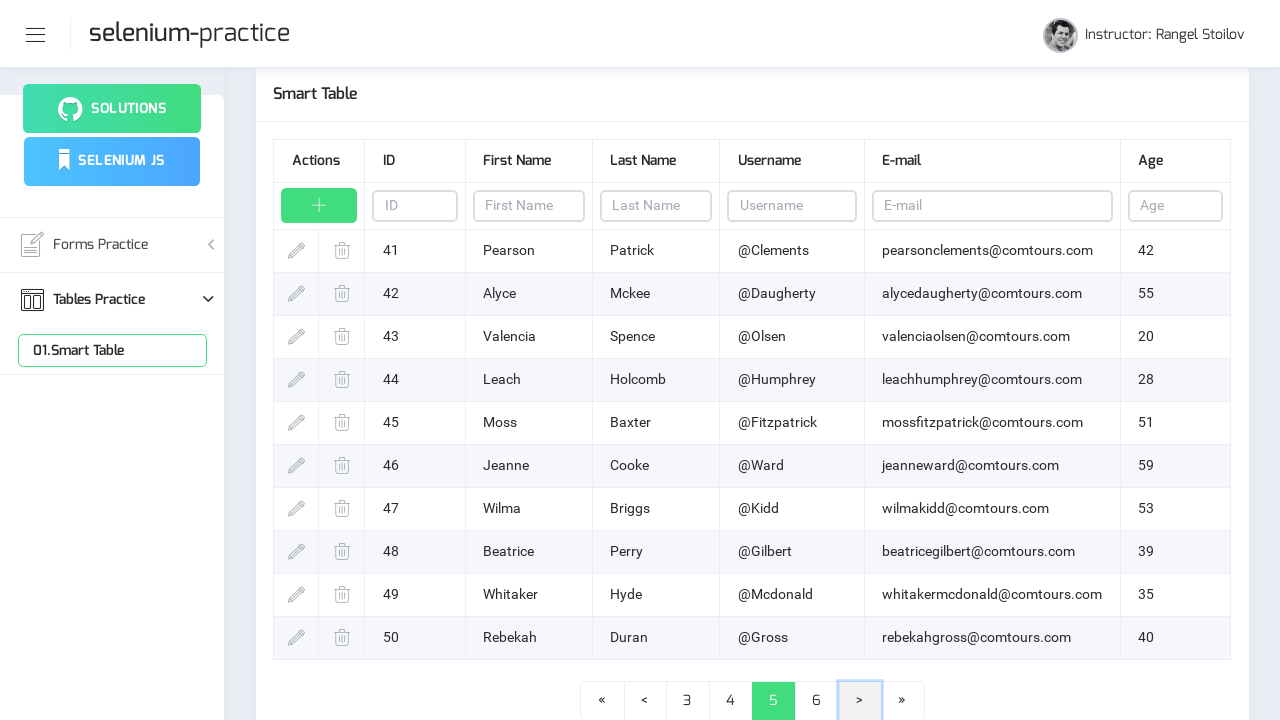

Verified table rows are visible on page 5
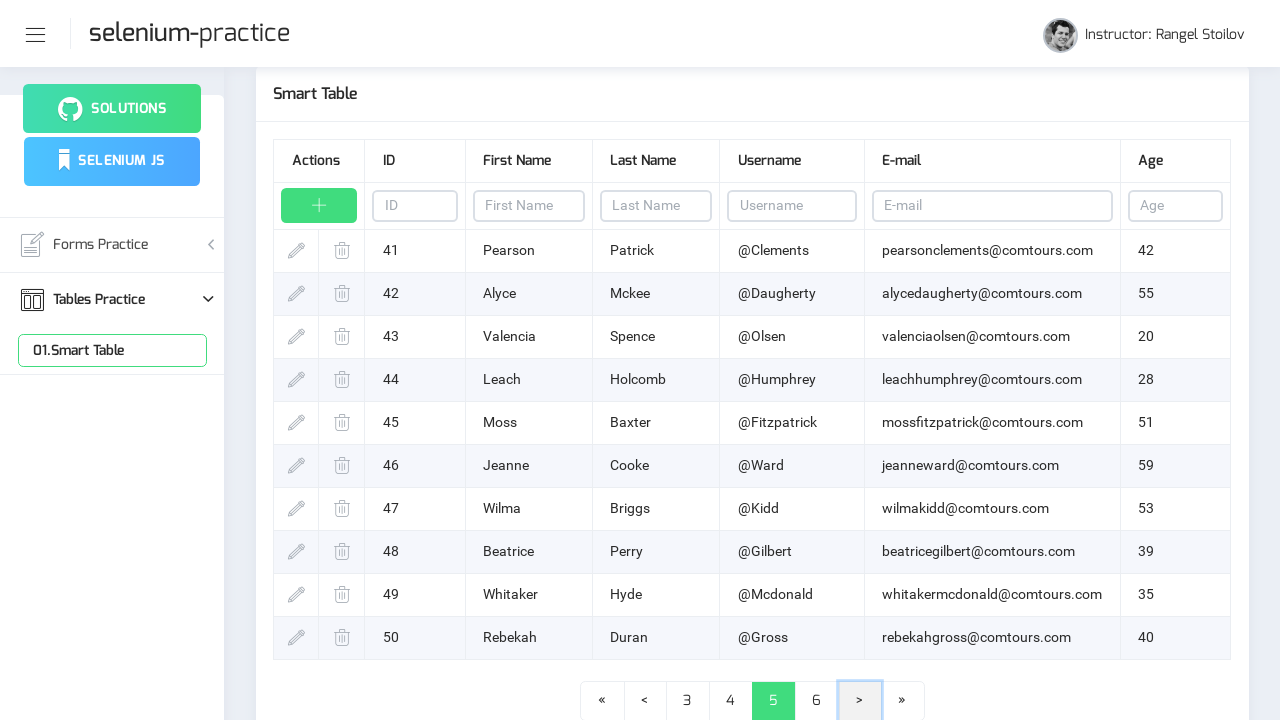

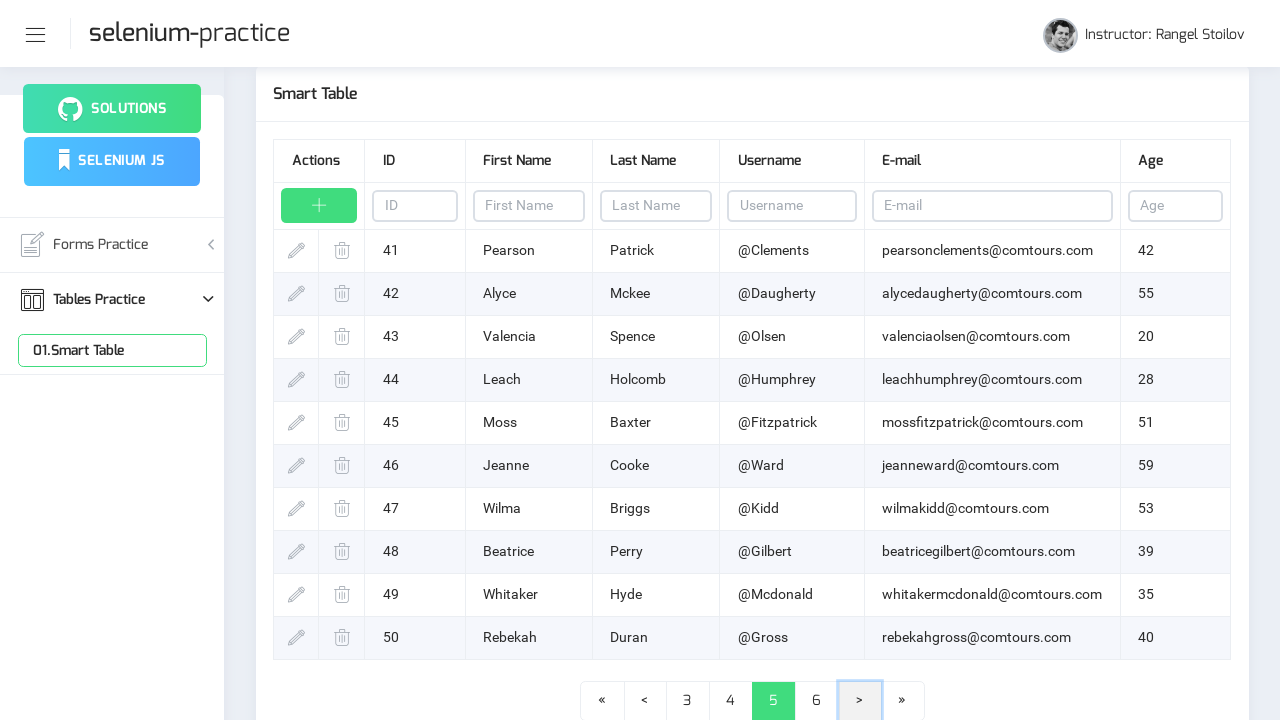